Tests JavaScript prompt dialog by clicking the prompt button, entering text, and accepting

Starting URL: https://the-internet.herokuapp.com/javascript_alerts

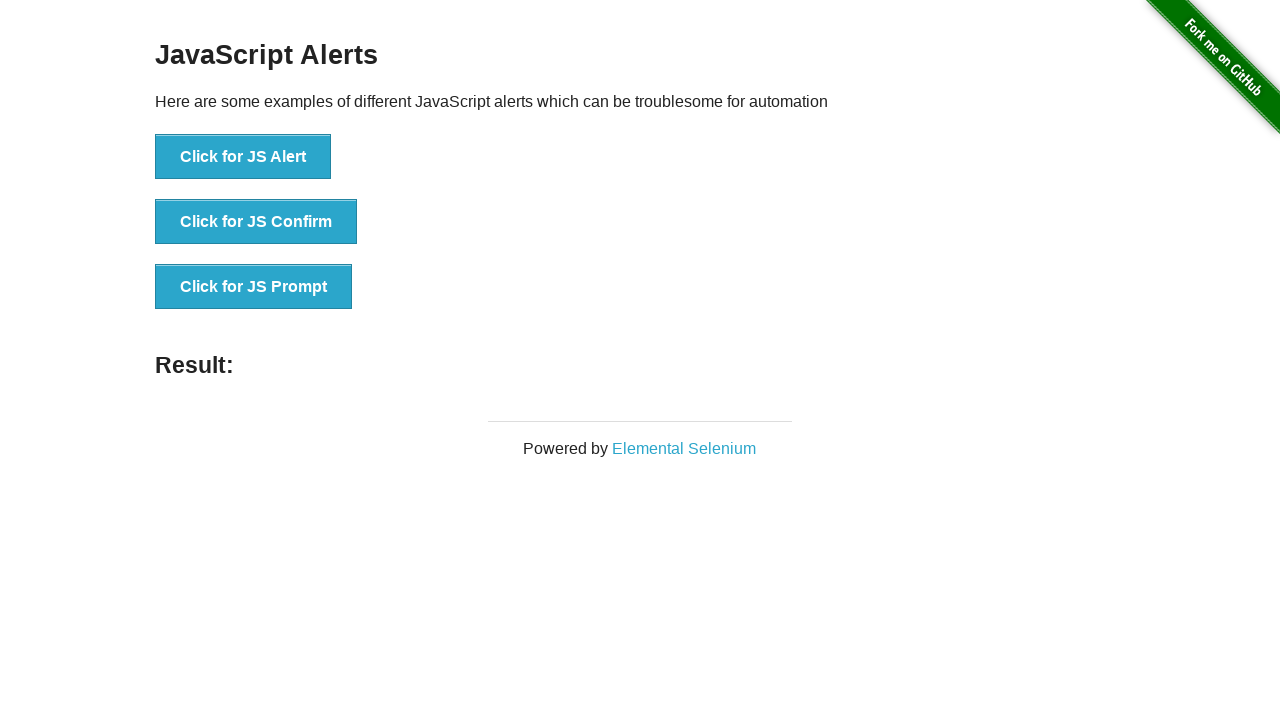

Set up dialog handler to accept prompt with text 'John Doe'
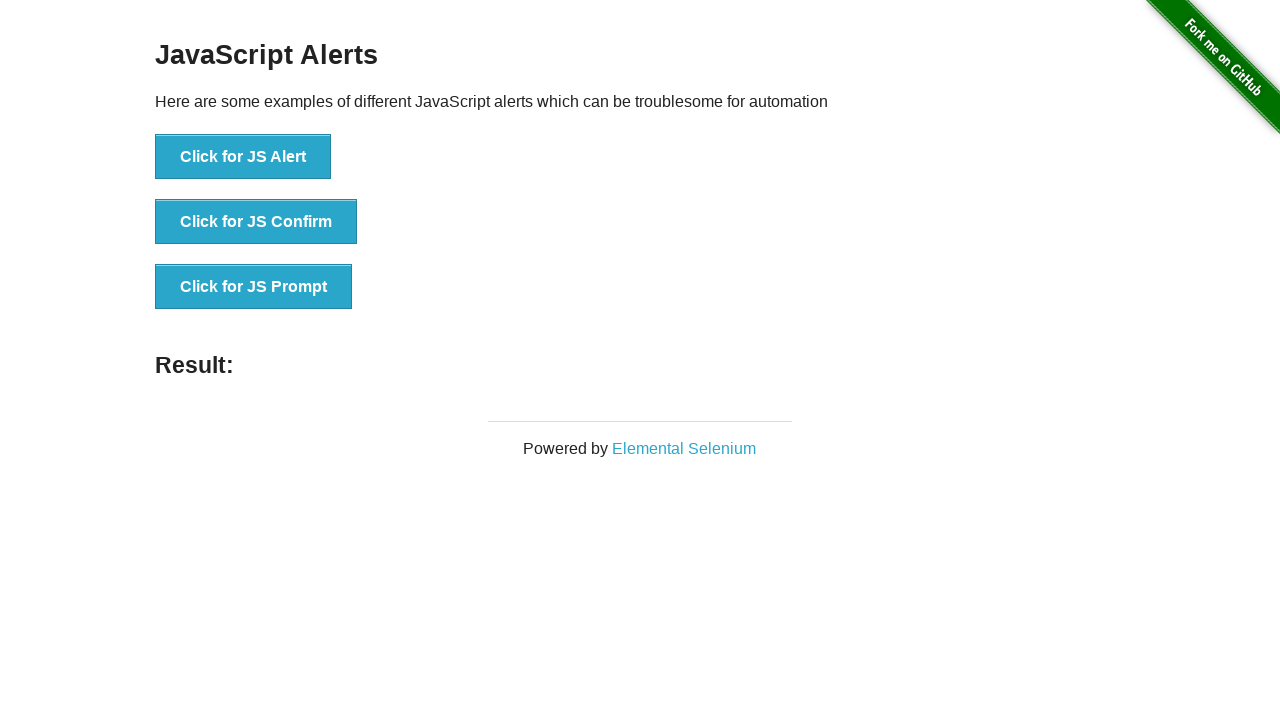

Clicked JS Prompt button to trigger prompt dialog at (254, 287) on button[onclick='jsPrompt()']
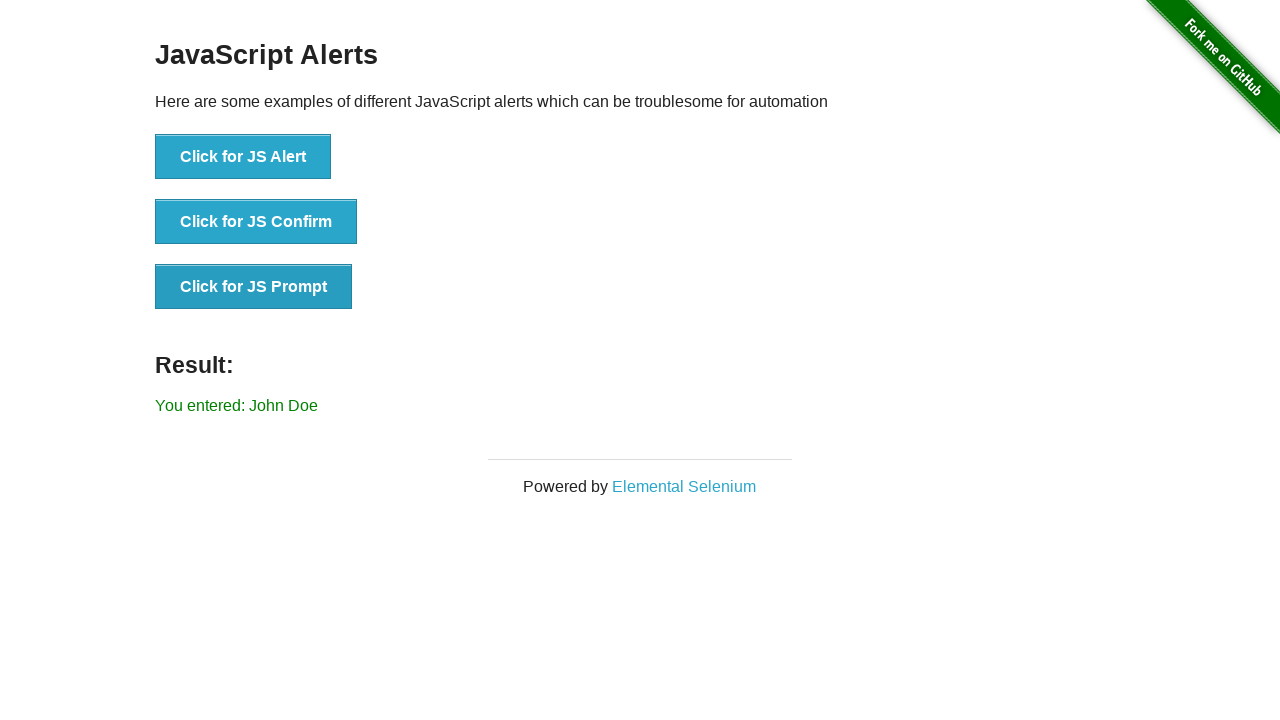

Verified result text appeared with entered text 'John Doe'
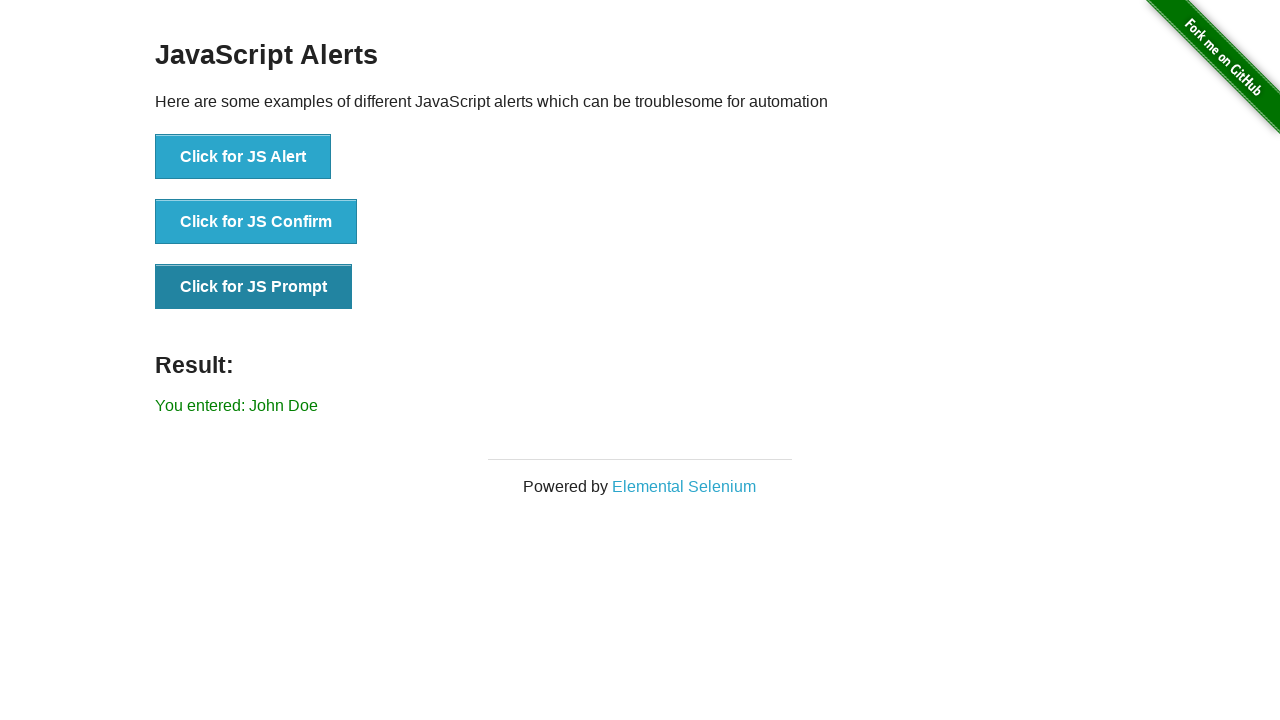

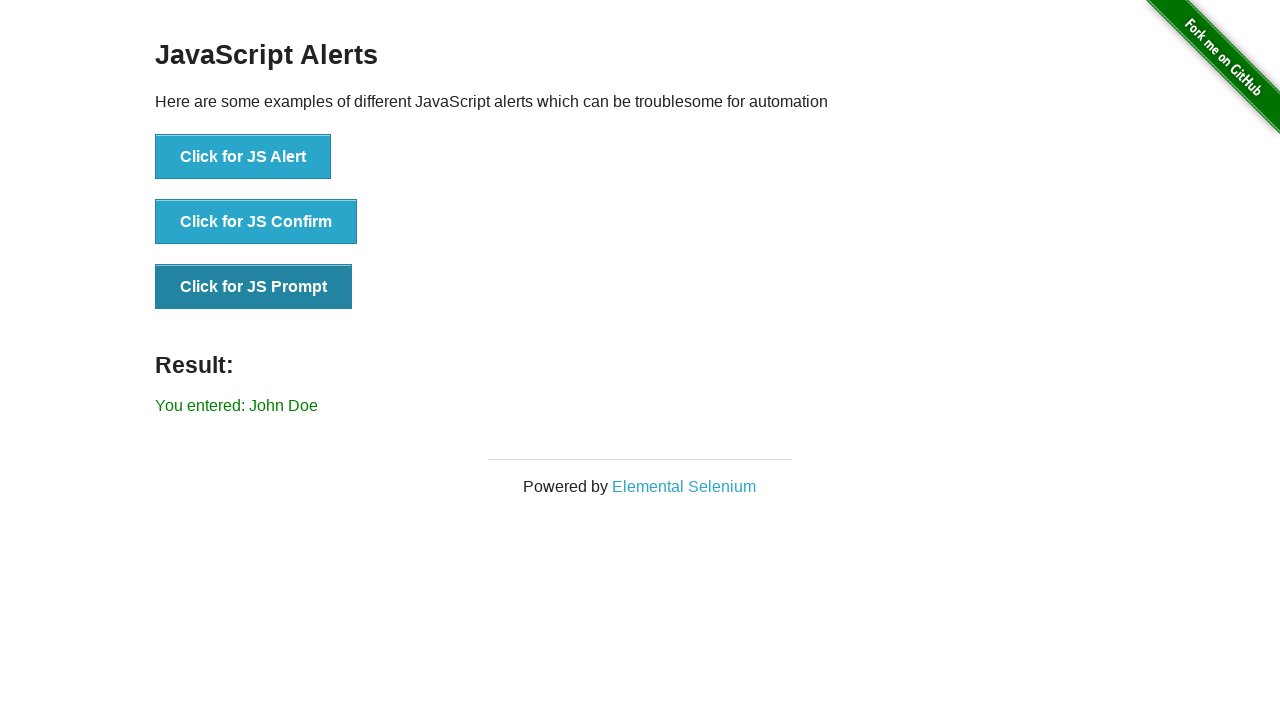